Tests nested iframe interaction by filling a text field in a parent frame and clicking/checking elements in a child frame

Starting URL: https://ui.vision/demo/webtest/frames/

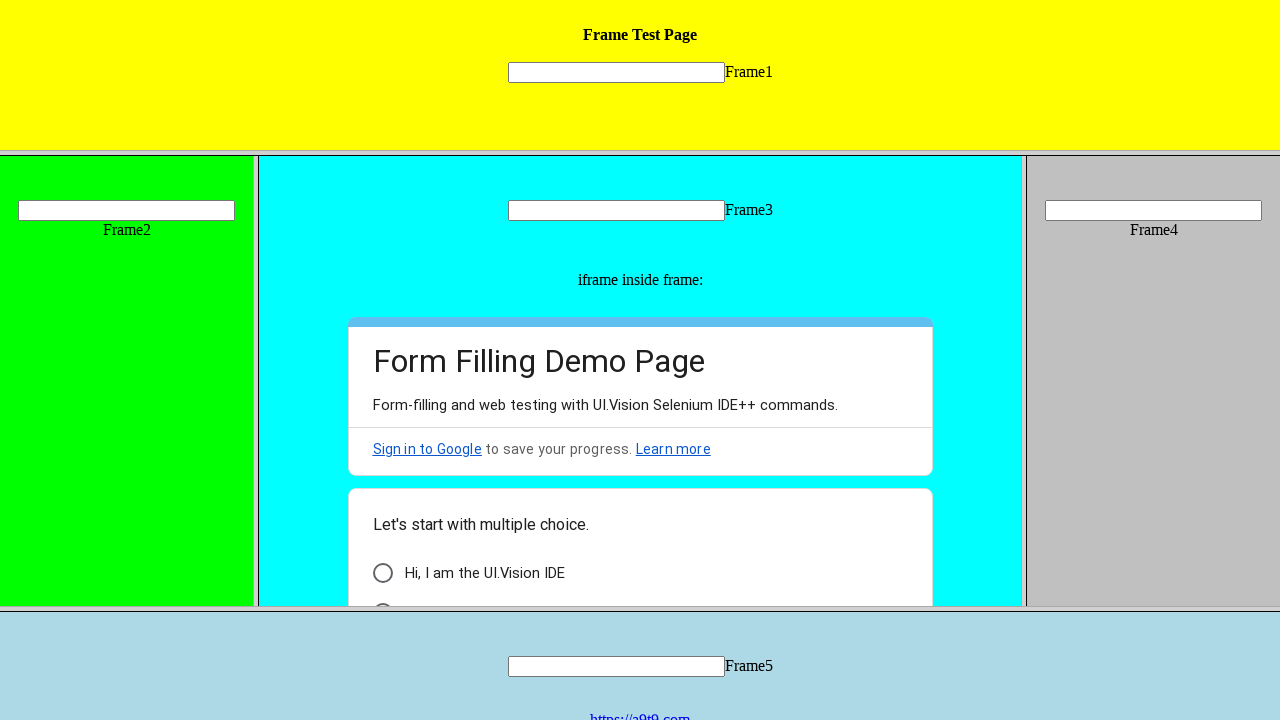

Located parent frame (frame_3)
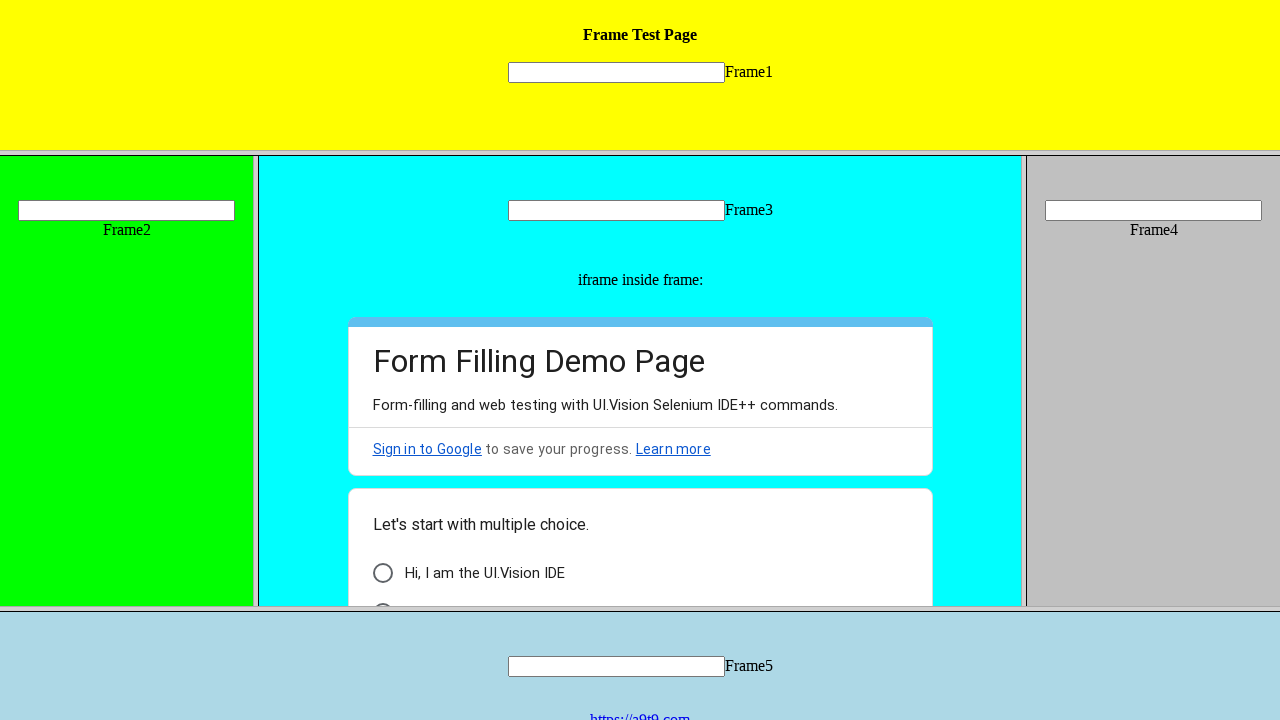

Filled text input field in parent frame with 'Git' on [name="mytext3"]
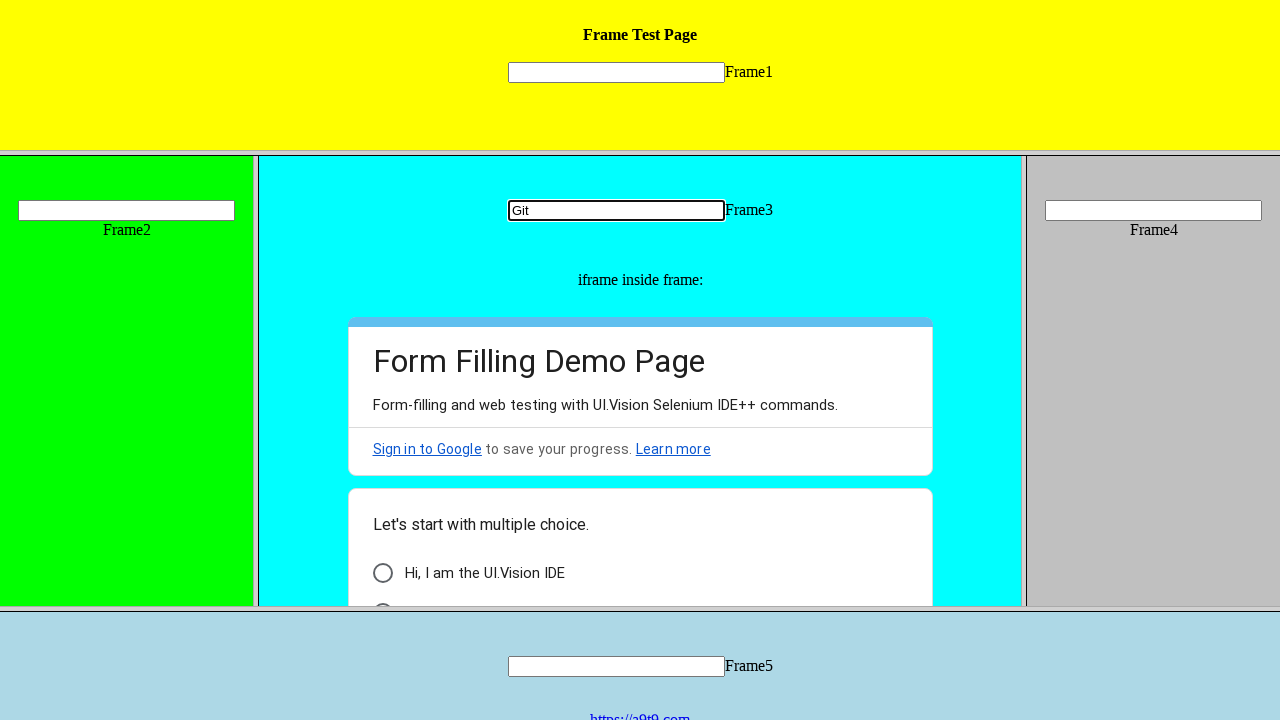

Retrieved child frames from parent frame
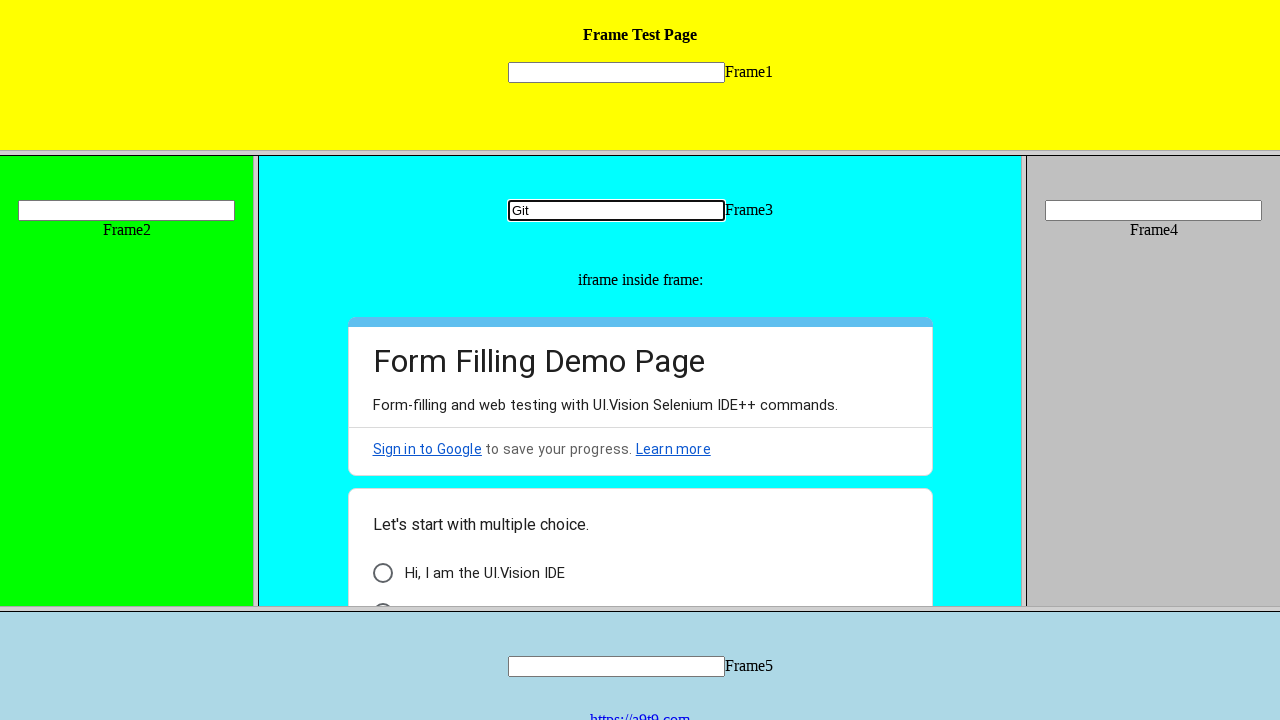

Clicked element in child frame with id 'i9' at (382, 596) on xpath=//div[@id="i9"]//div[@class="AB7Lab Id5V1"]
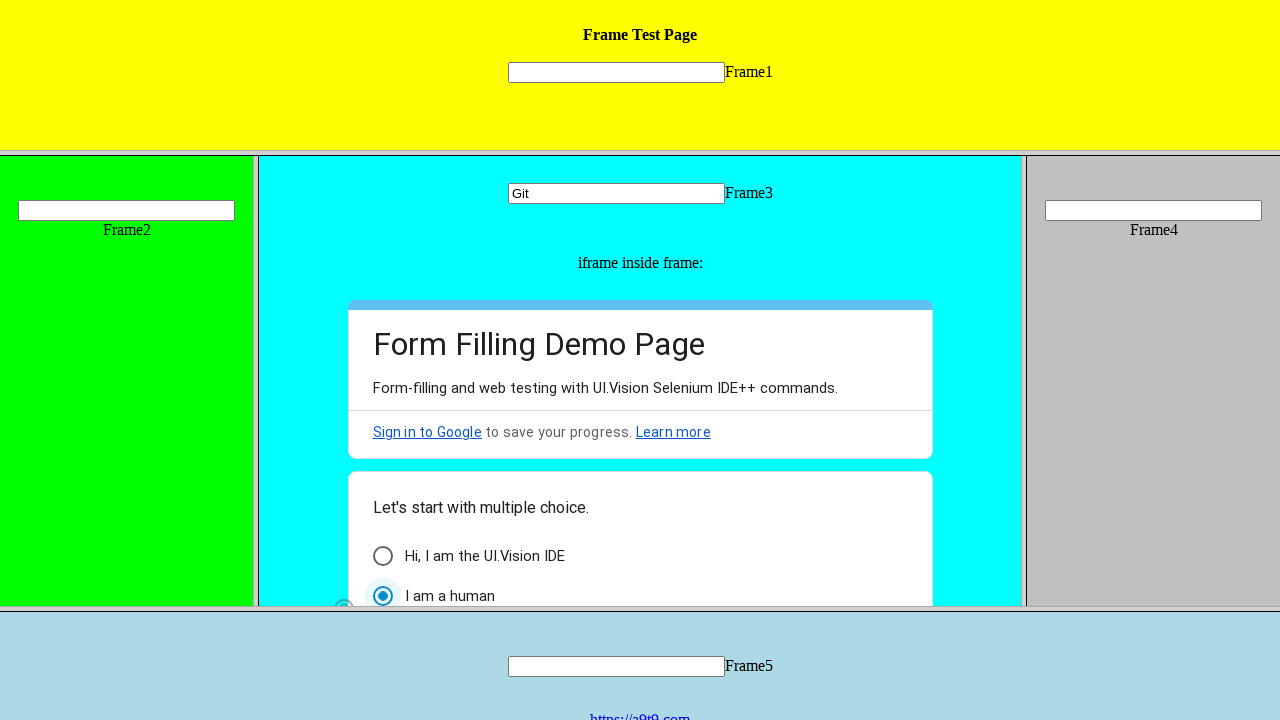

Checked checkbox element in child frame with id 'i24' at (382, 463) on xpath=//div[@id="i24"]//div[@class="uHMk6b fsHoPb"]
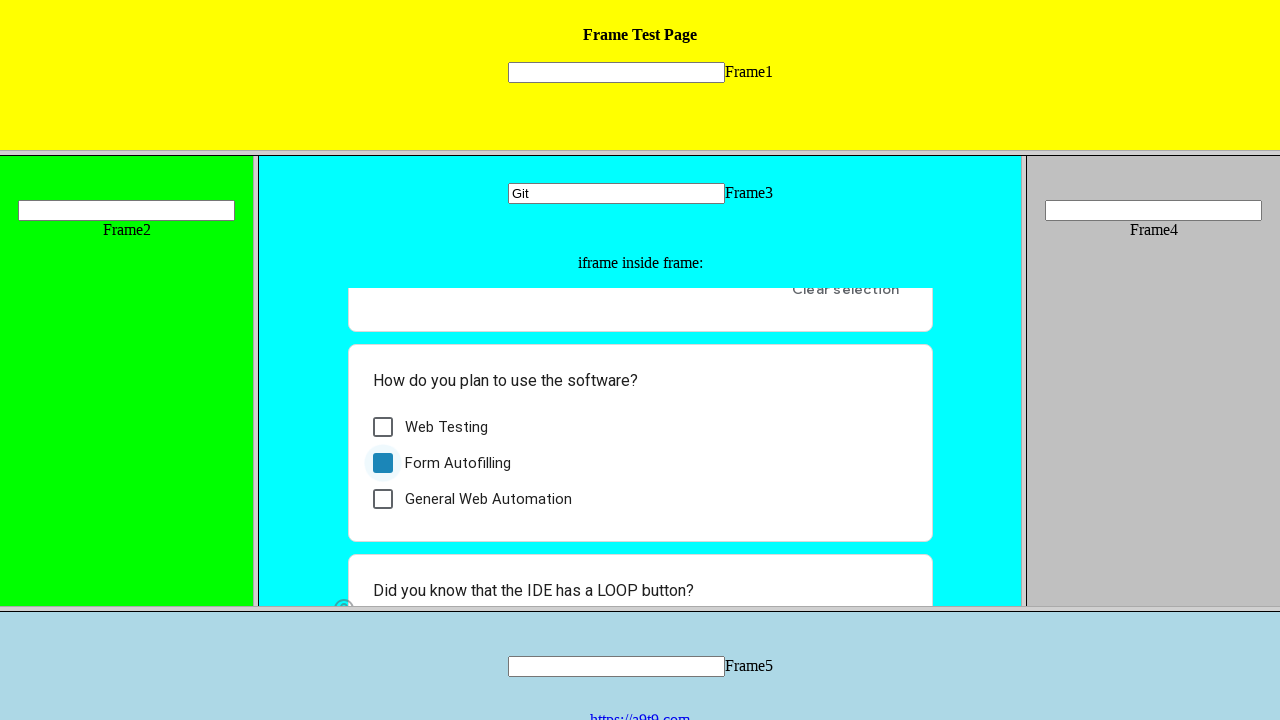

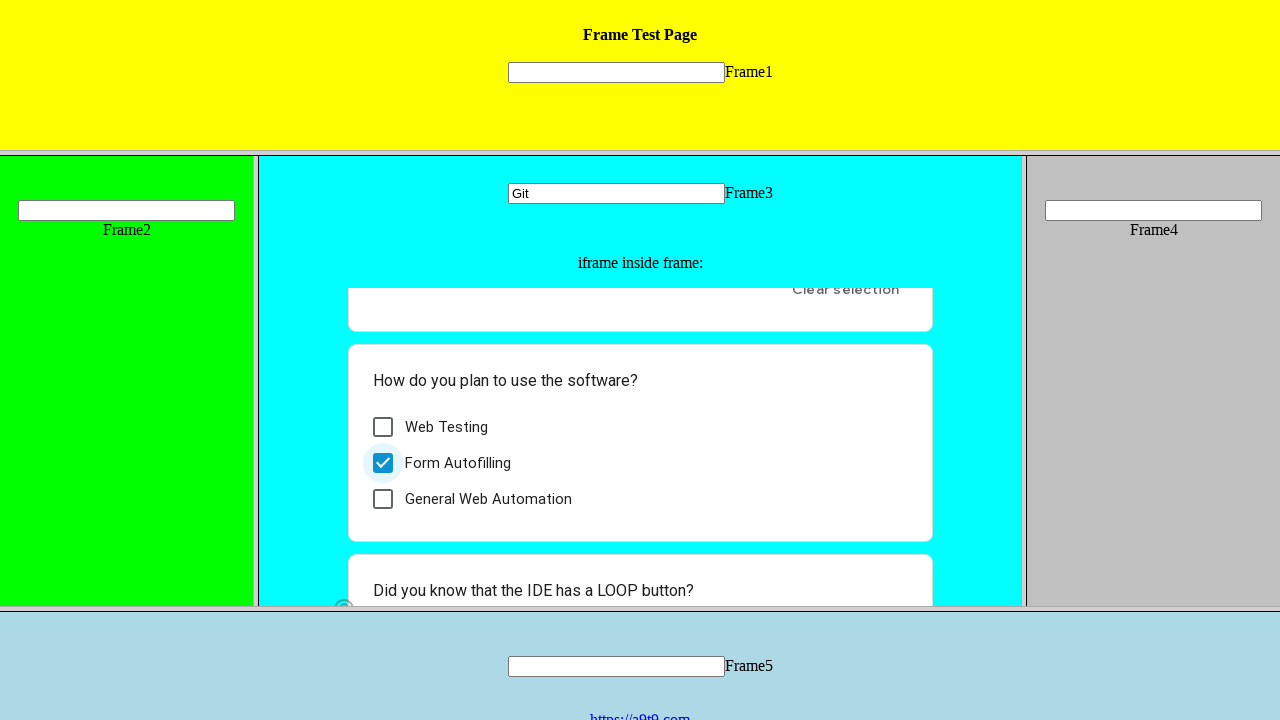